Tests right-click context menu functionality by performing a right-click action on an element, selecting an option from the context menu, and handling the resulting alert dialog

Starting URL: https://swisnl.github.io/jQuery-contextMenu/demo.html

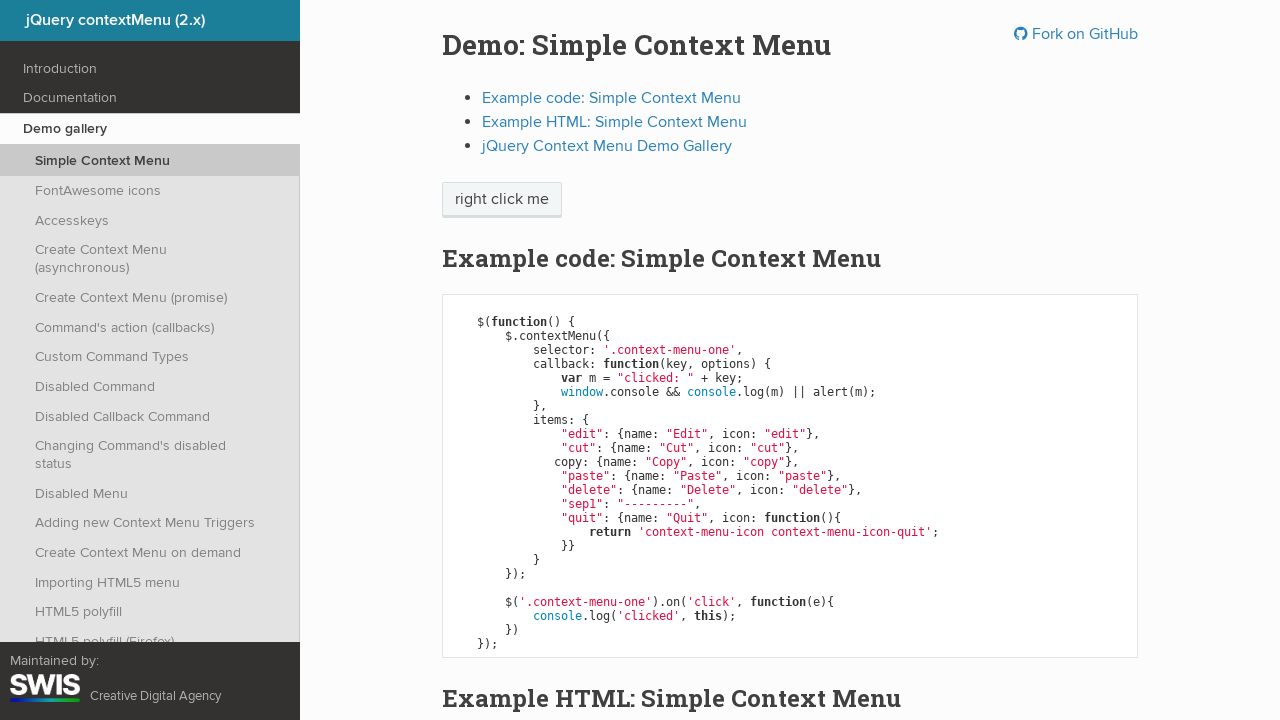

Right-clicked on 'right click me' element to open context menu at (502, 200) on //span[text()='right click me']
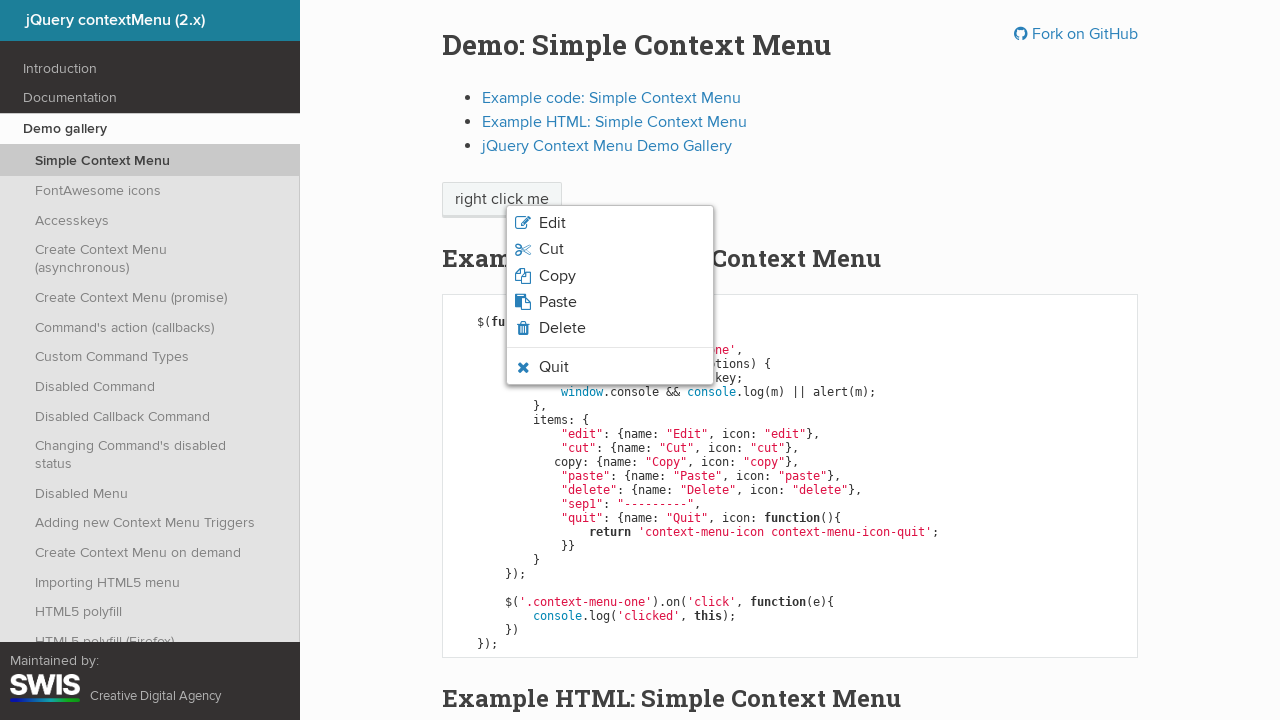

Clicked 'Edit' option from context menu at (552, 223) on xpath=//span[text()='Edit']
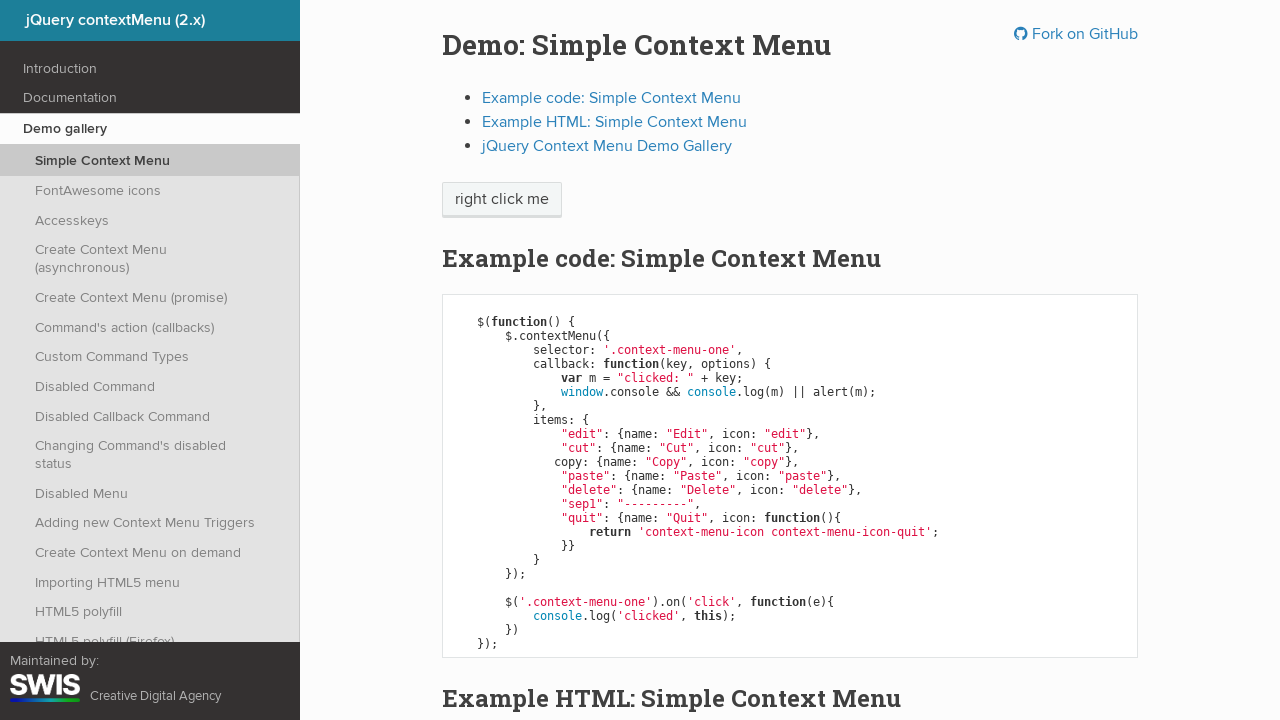

Set up alert dialog handler to accept dialog
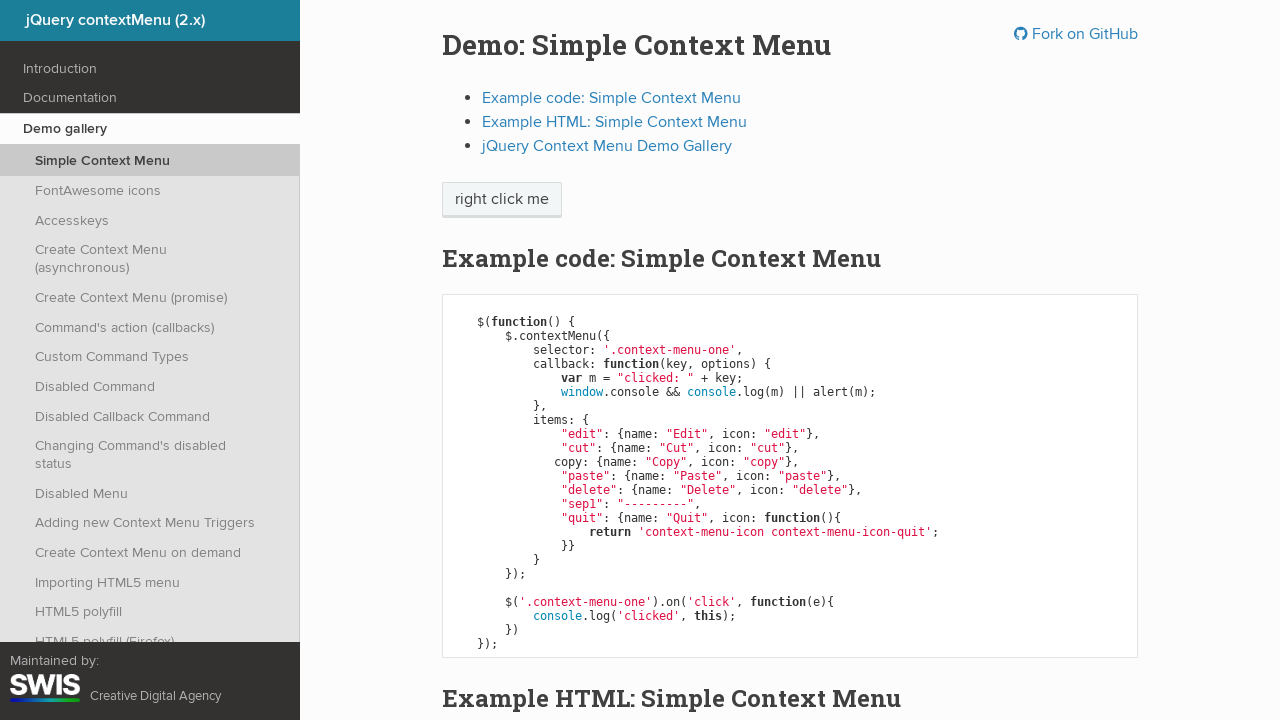

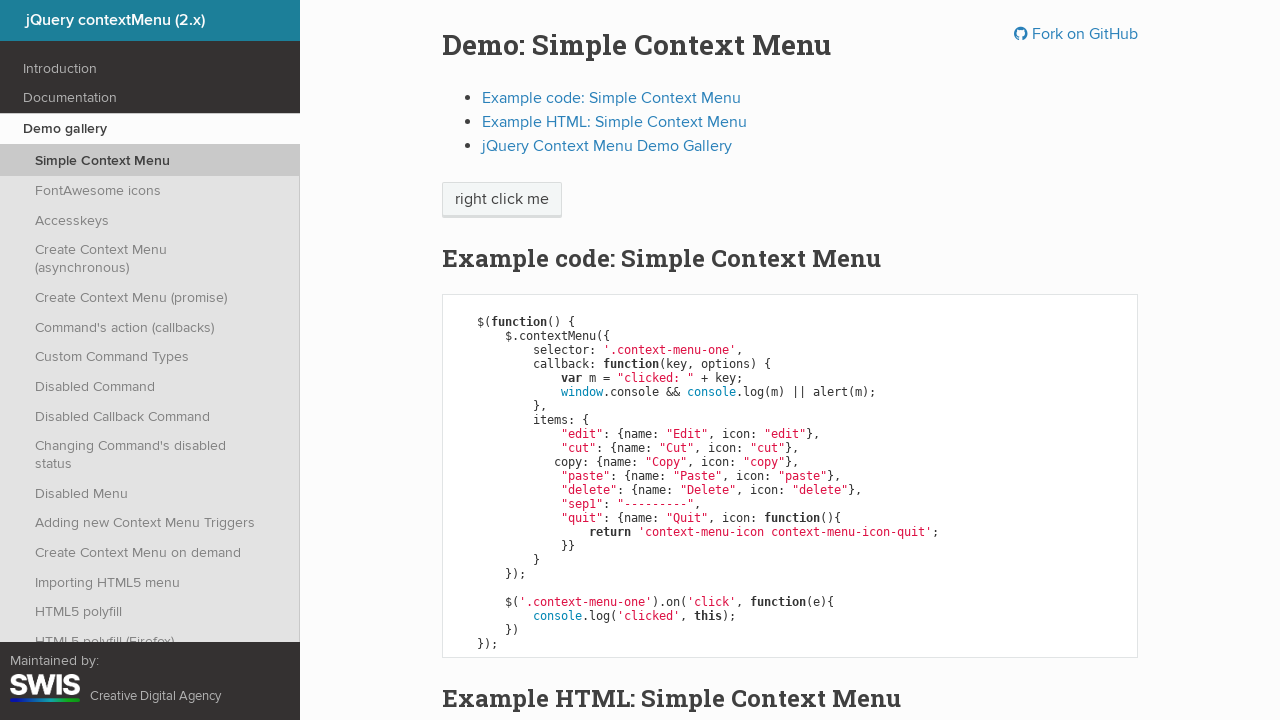